Tests the key press functionality on a demo page by sending keyboard input and verifying the page correctly displays which key was pressed.

Starting URL: https://the-internet.herokuapp.com/key_presses

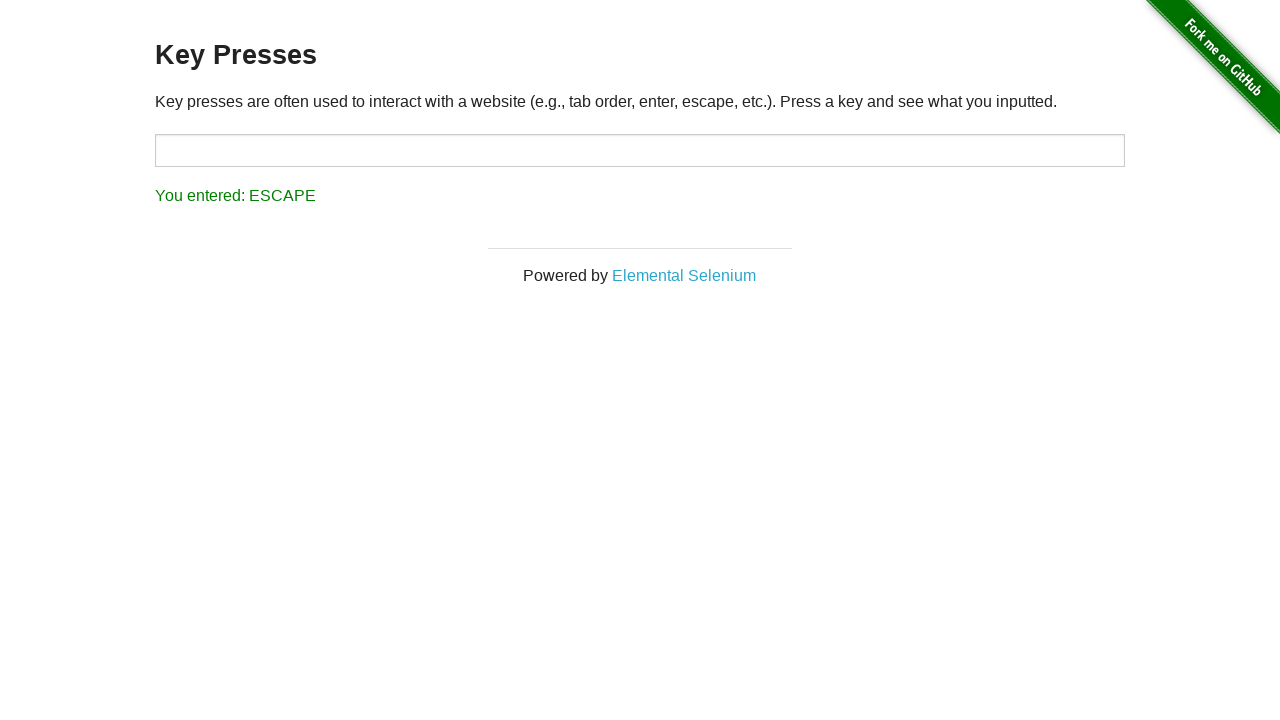

Waited for key press input area to be ready
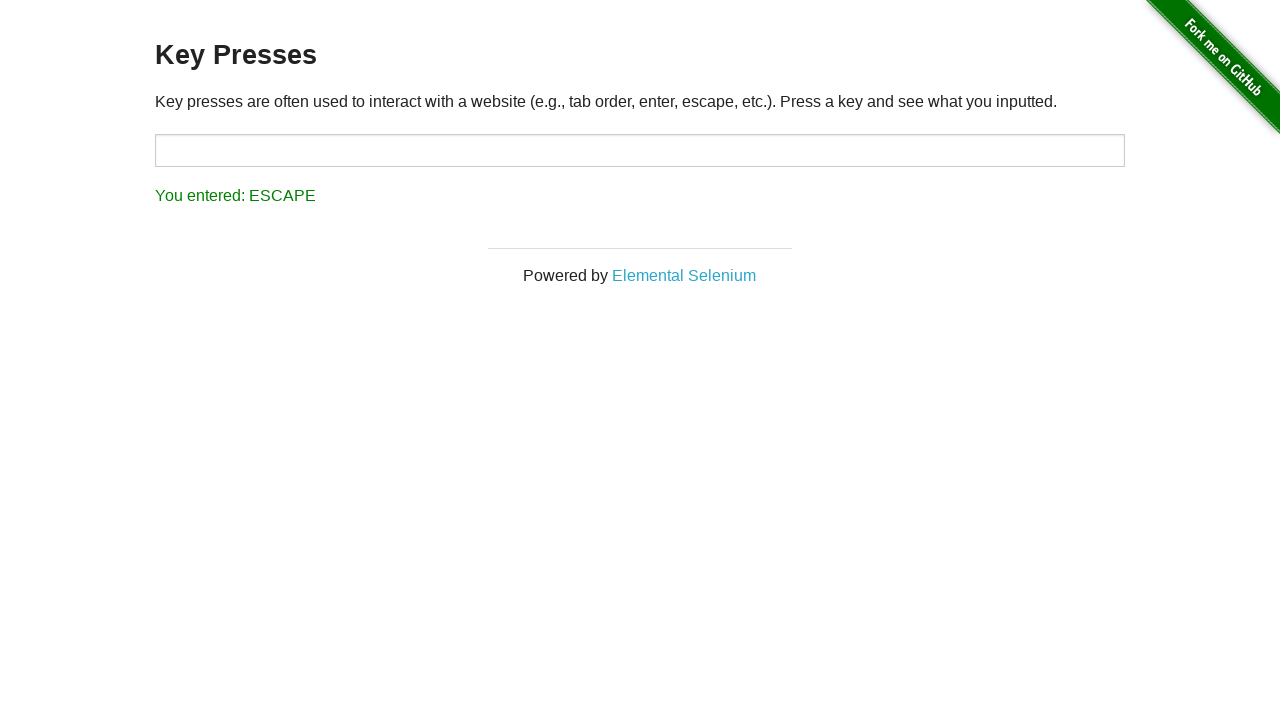

Pressed 'a' key on keyboard
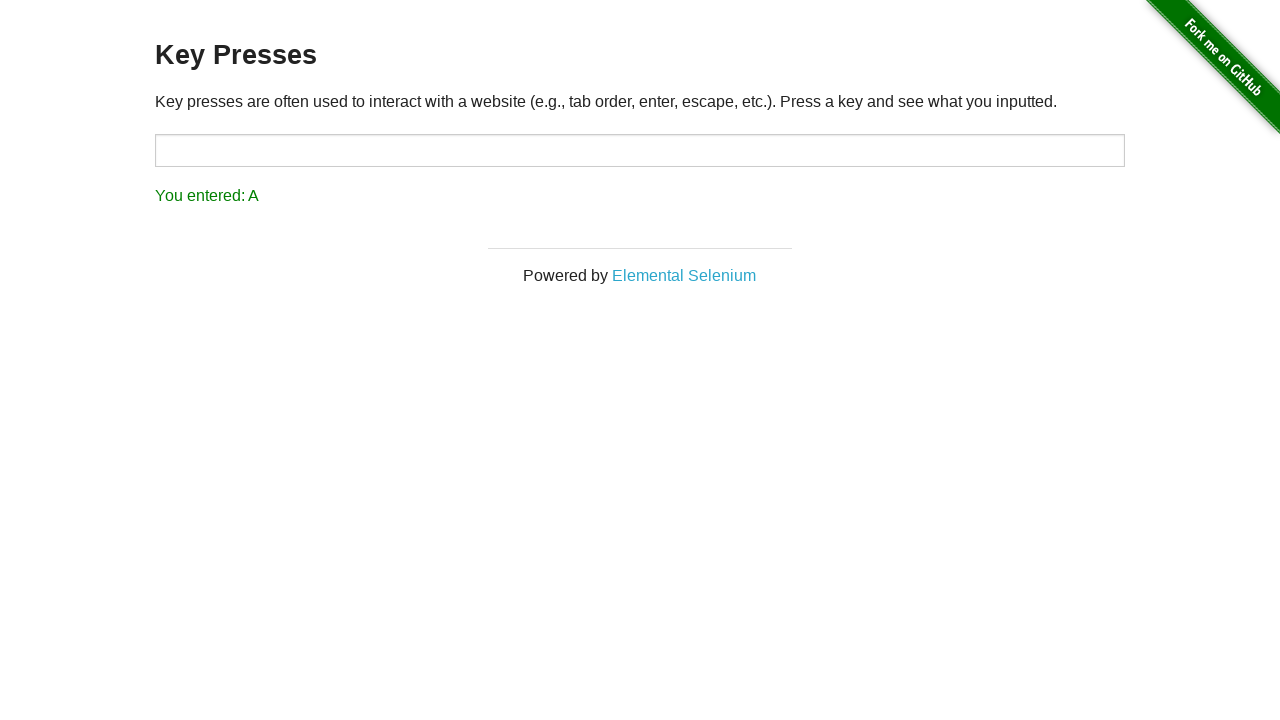

Waited for result to be displayed
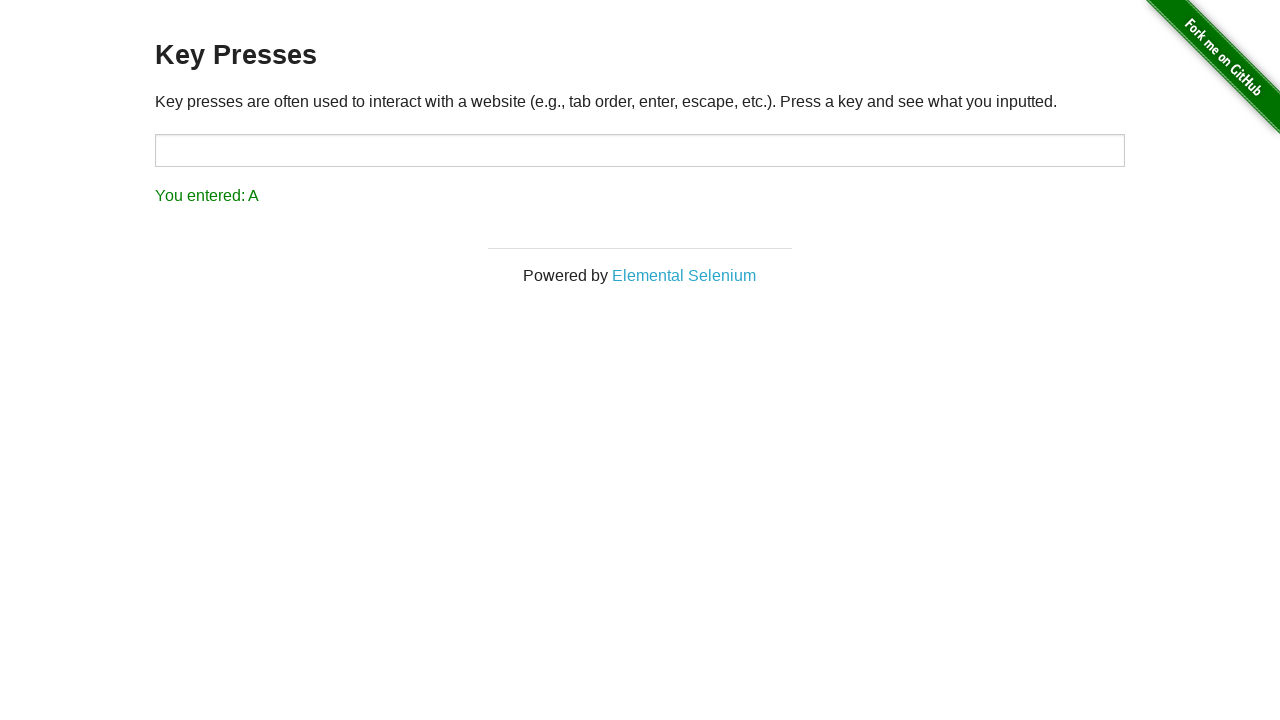

Retrieved result text content
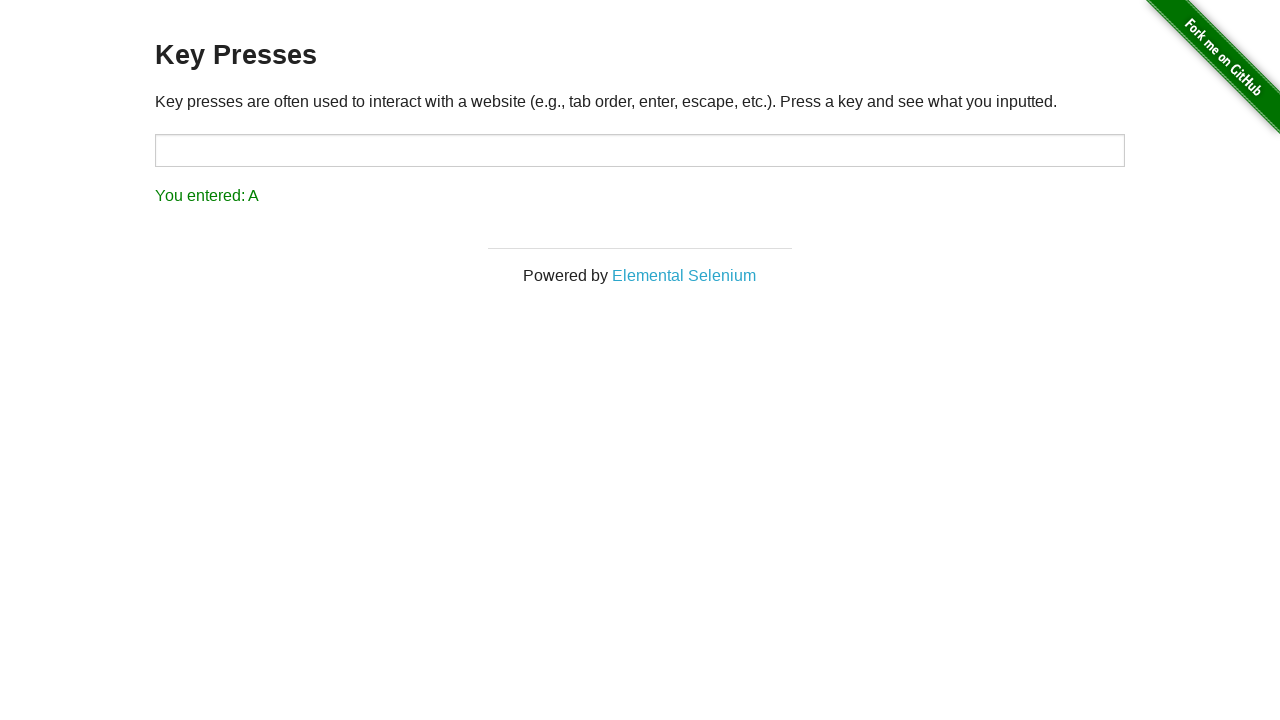

Verified that result text contains 'A' - key press functionality working correctly
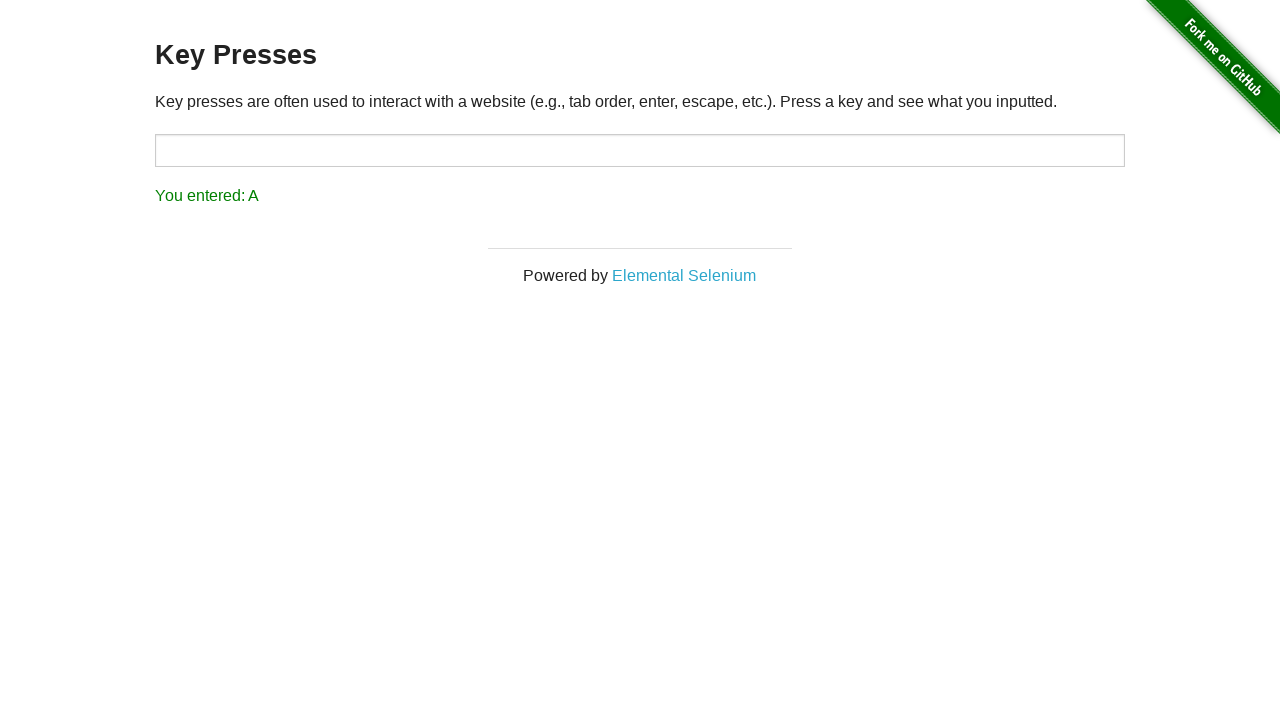

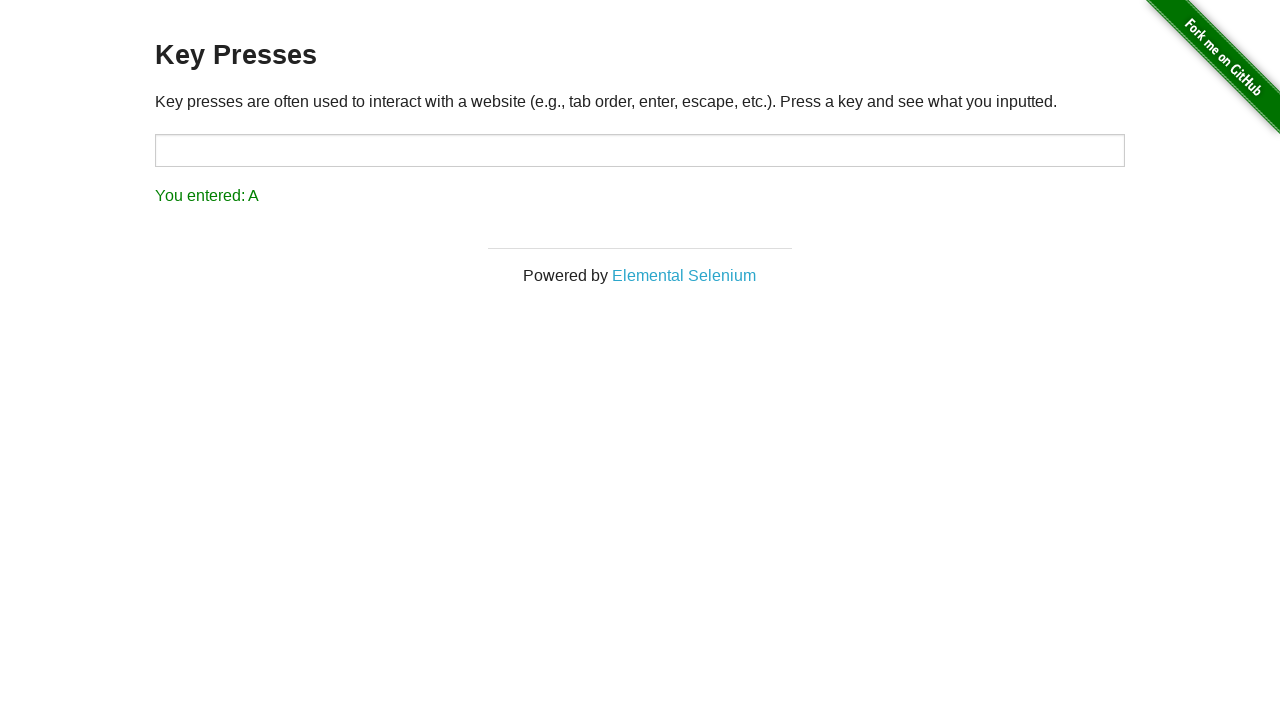